Tests dynamic loading functionality by clicking a start button and waiting for hidden content to become visible using fluent wait

Starting URL: https://the-internet.herokuapp.com/dynamic_loading/1

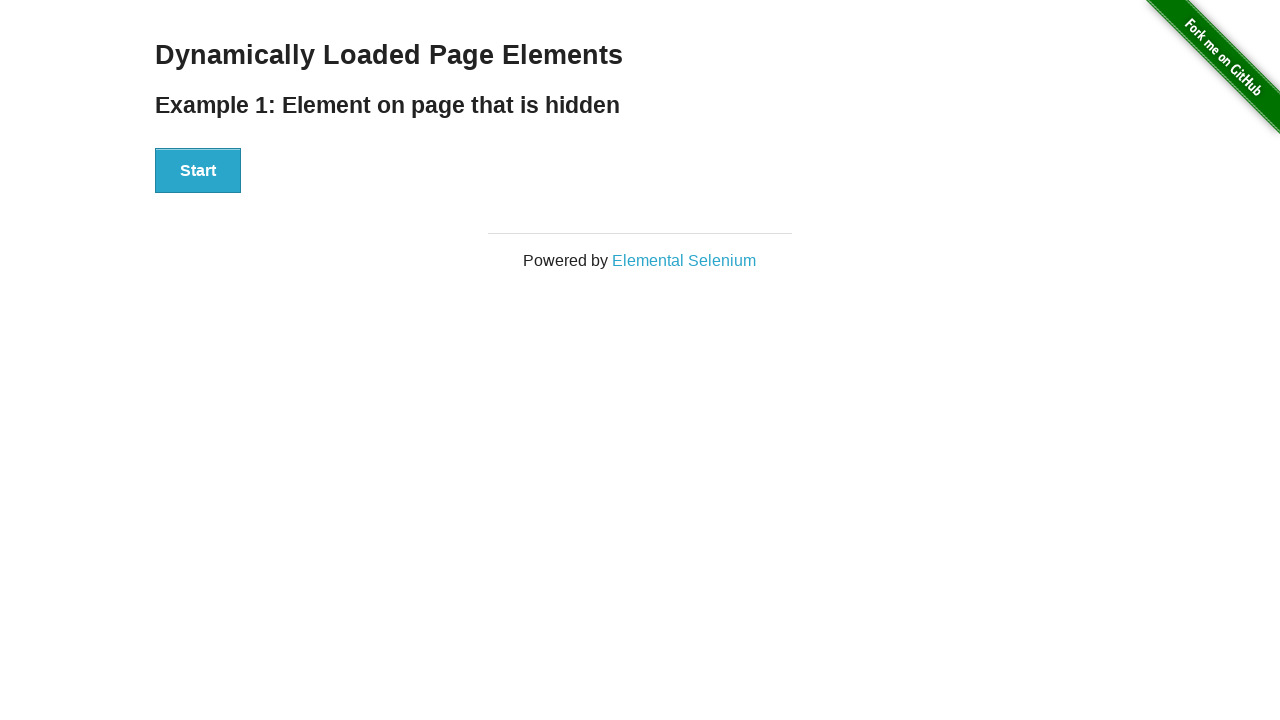

Clicked Start button to trigger dynamic loading at (198, 171) on xpath=//button[contains(text(),'Start')]
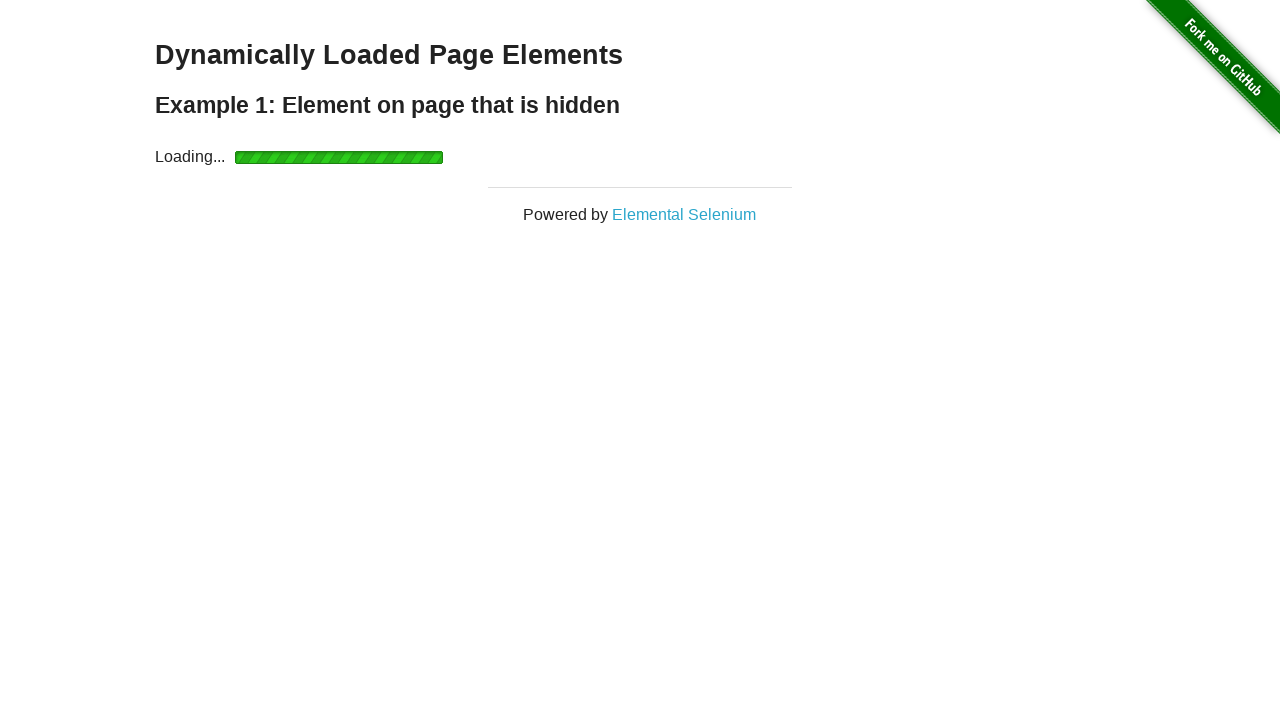

Waited for dynamically loaded content to become visible
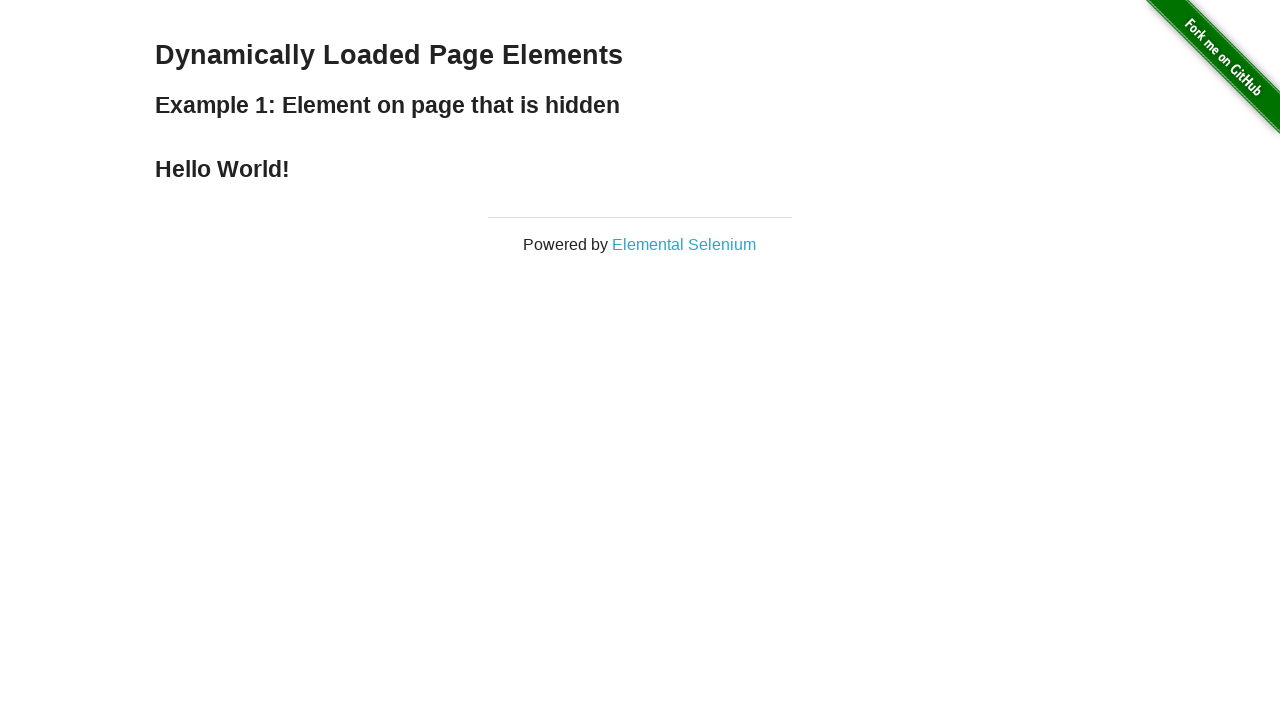

Retrieved text from loaded element: '
    Hello World!
  '
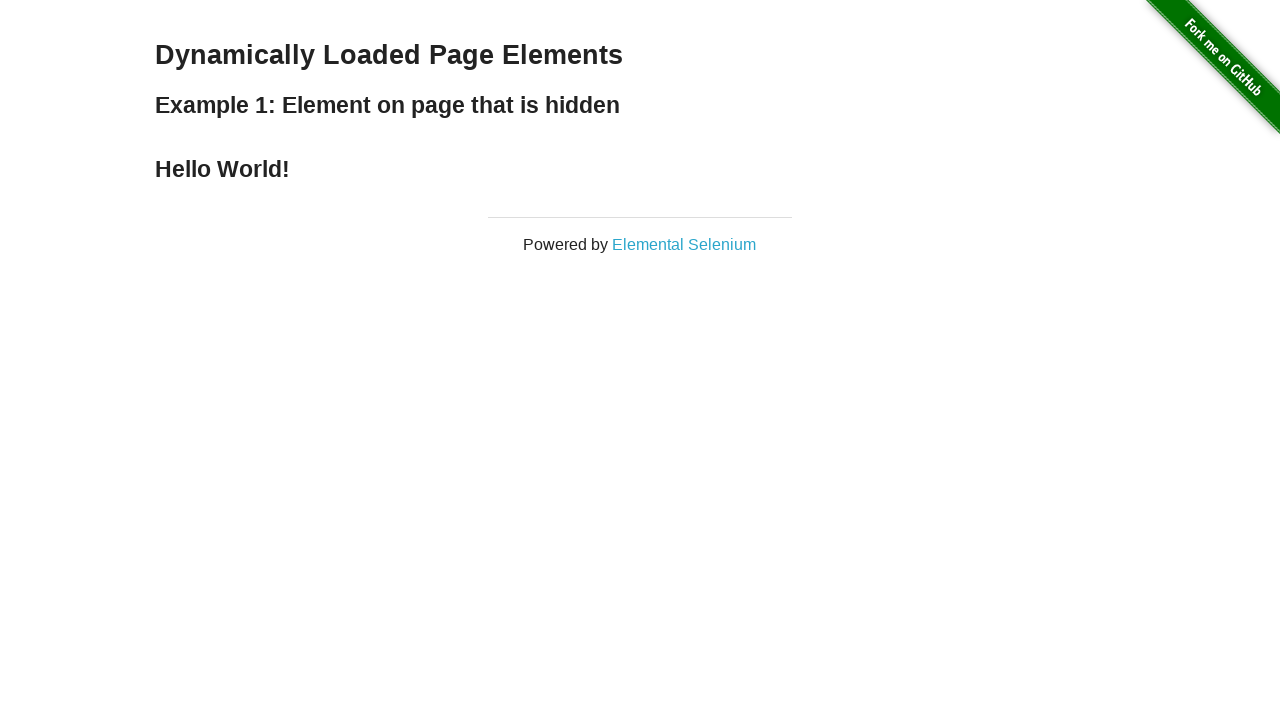

Printed the loaded element text to console
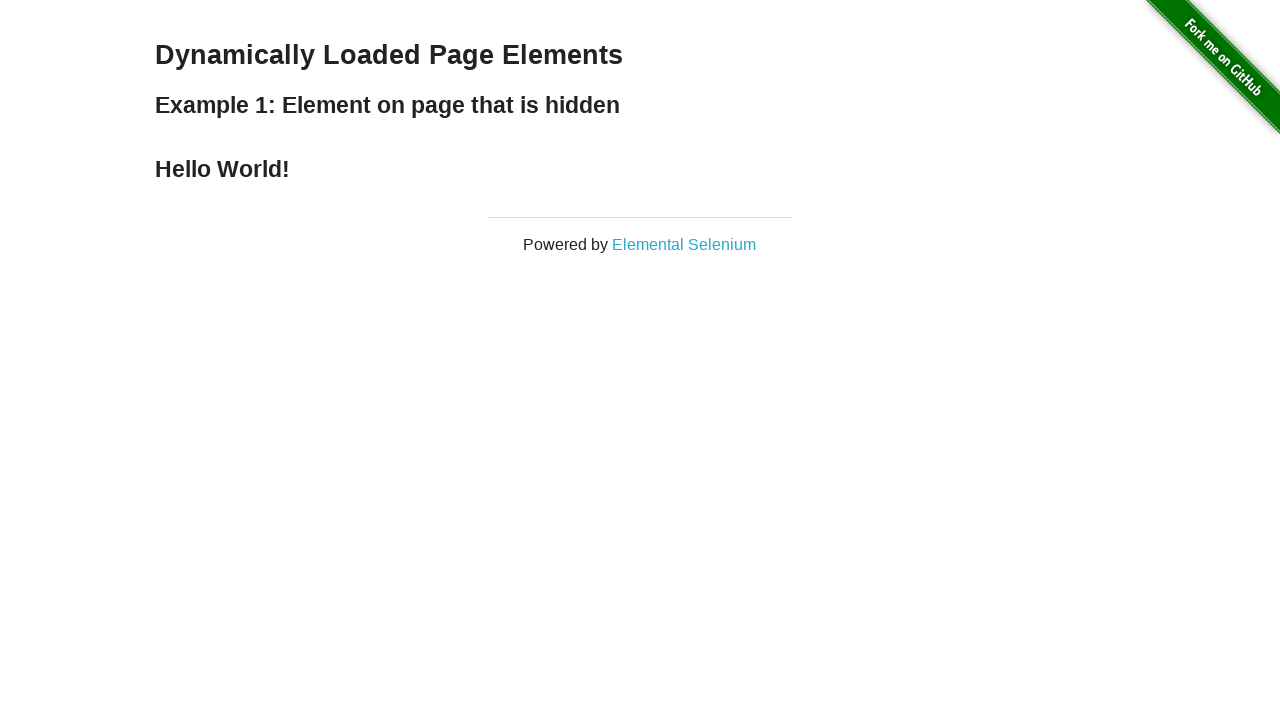

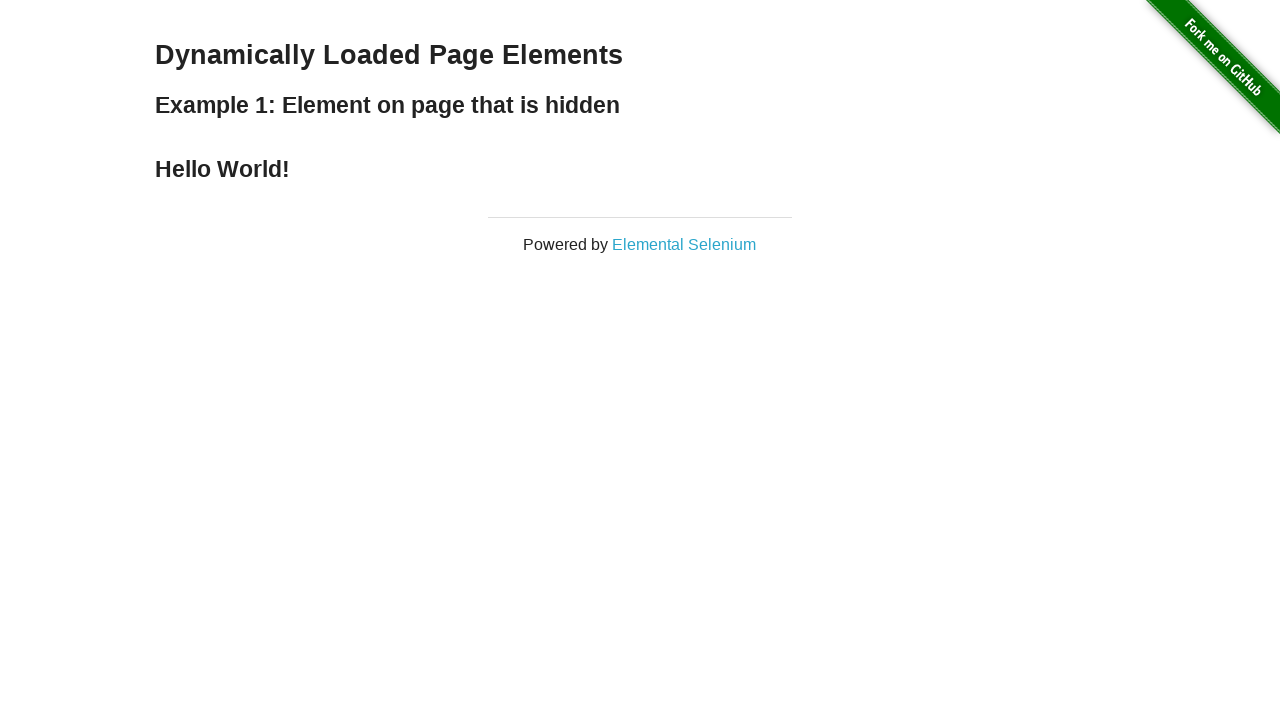